Navigates to Martin Fowler's PageObject blog post and then to a GitHub repository

Starting URL: https://martinfowler.com/bliki/PageObject.html

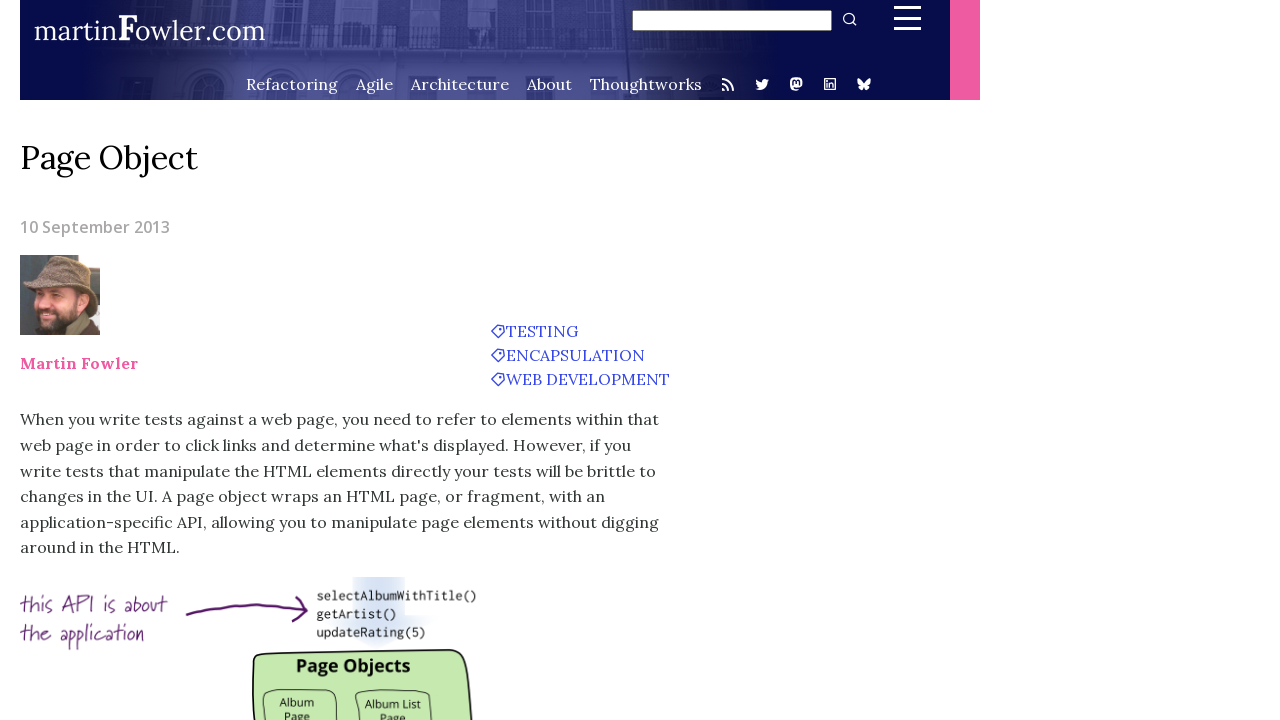

Navigated to Martin Fowler's PageObject blog post
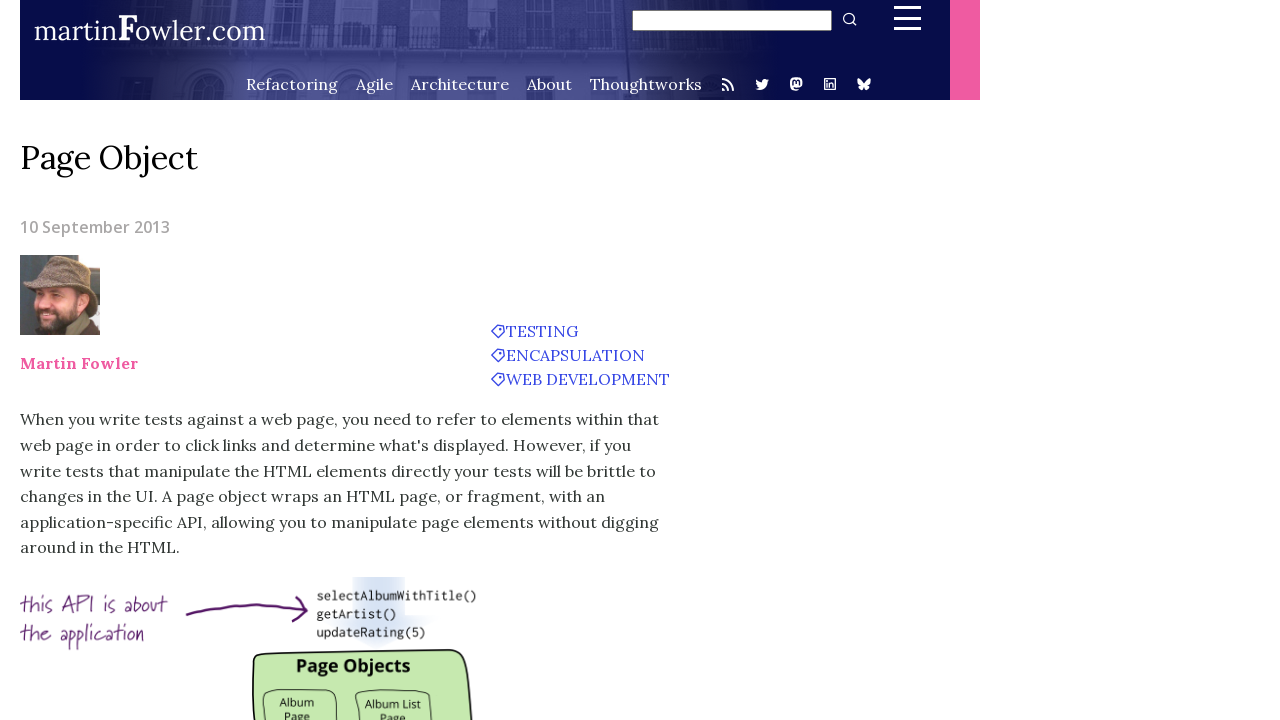

PageObject blog post page fully loaded
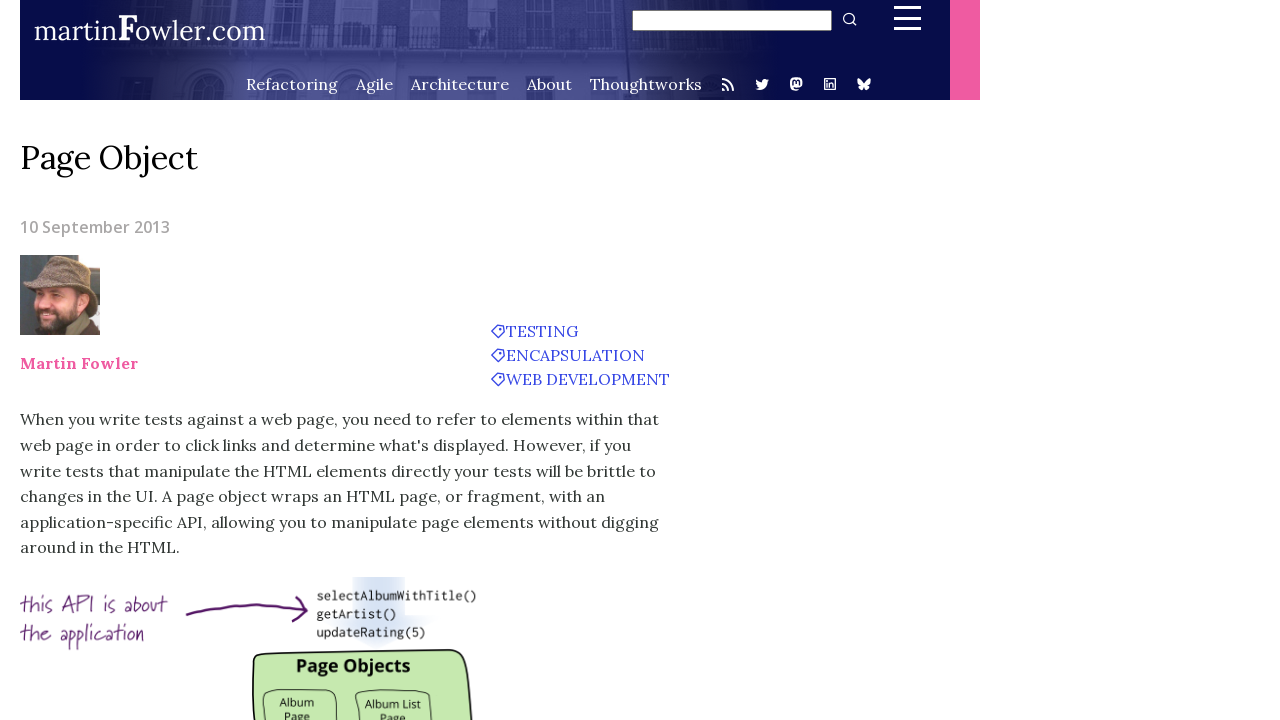

Navigated to GitHub repository
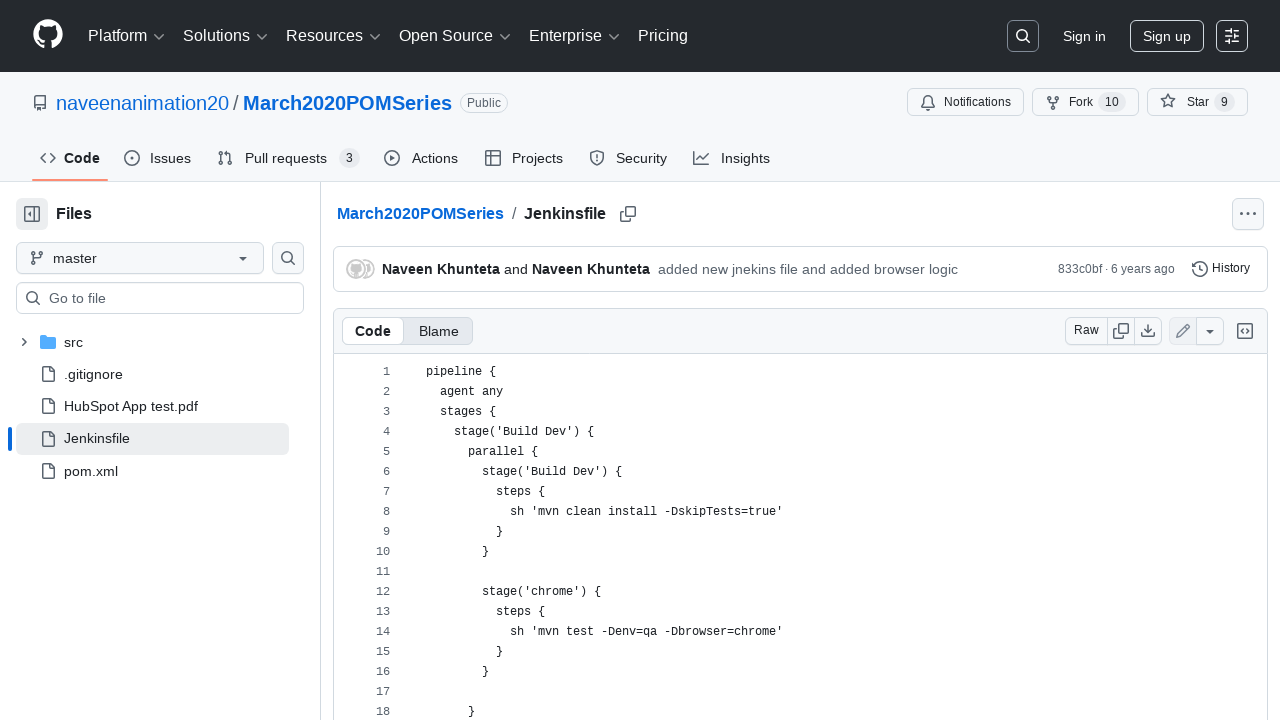

GitHub repository page fully loaded
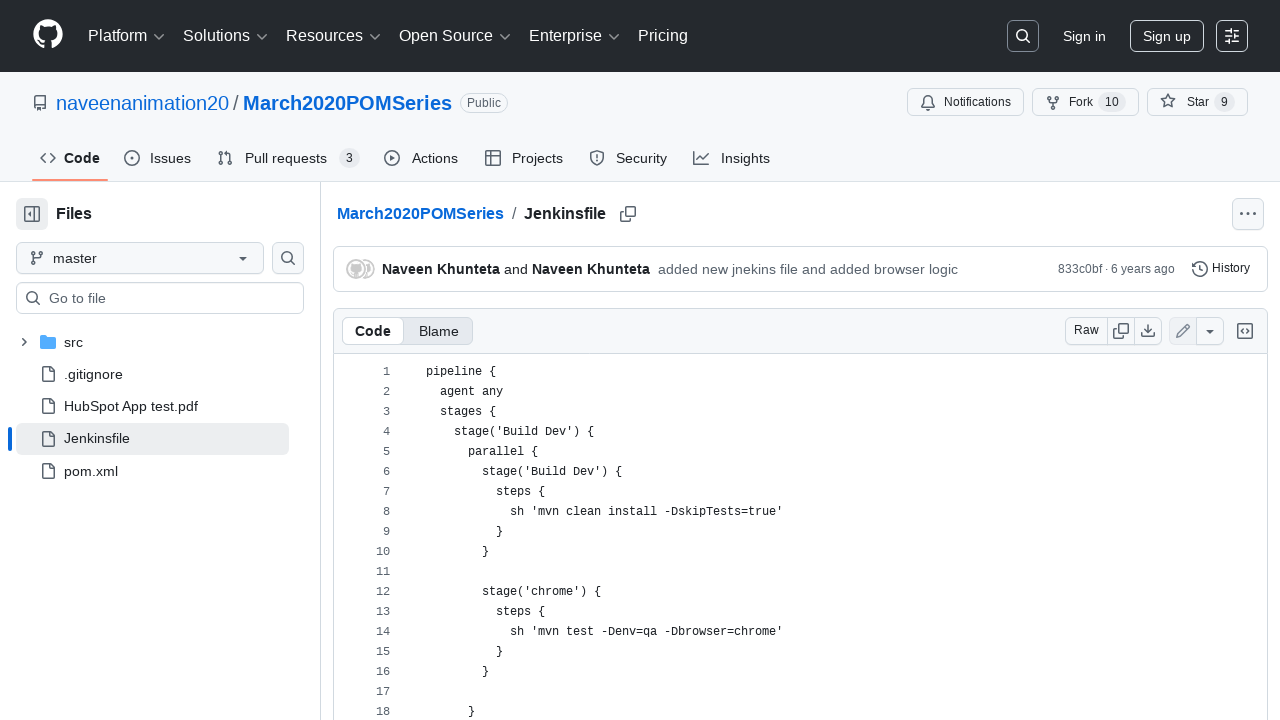

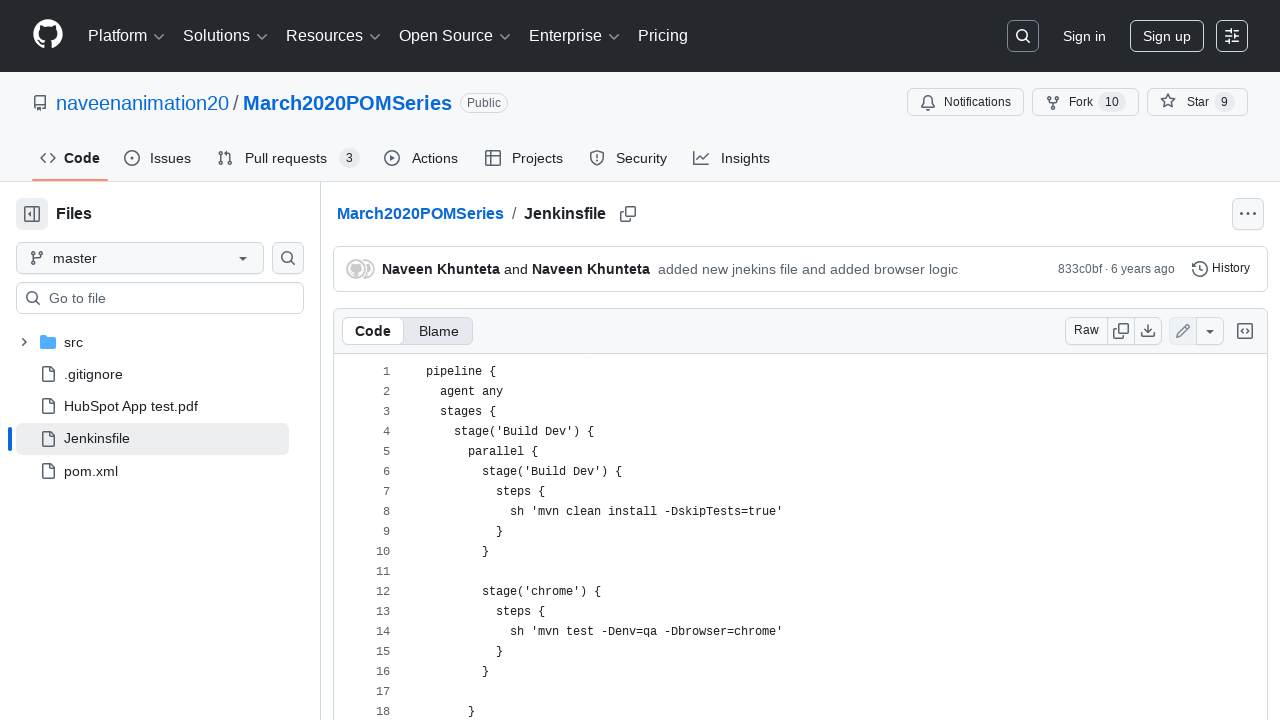